Tests file upload interface by clicking the upload button and interacting with SVG elements in the upload dialog

Starting URL: https://www.west-wind.com/wconnect/wcscripts/fileupload.wwd

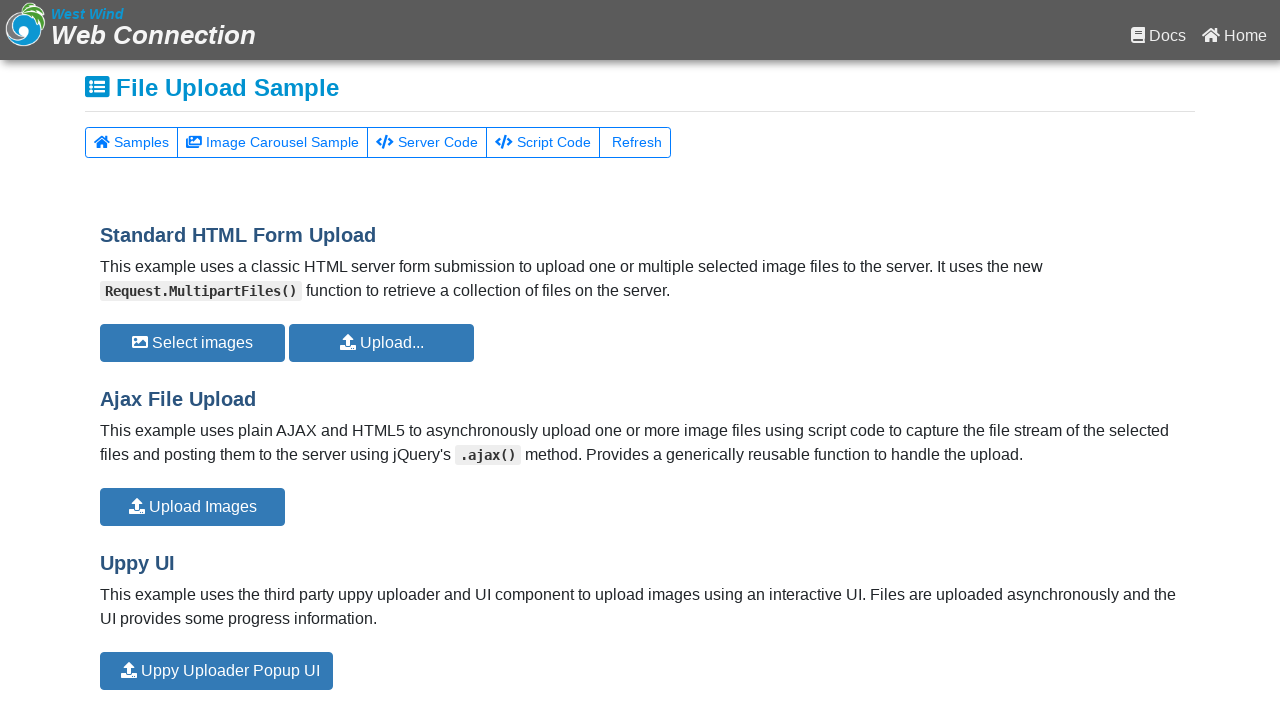

Clicked the image uploader button at (216, 671) on button#UppyImageUploader
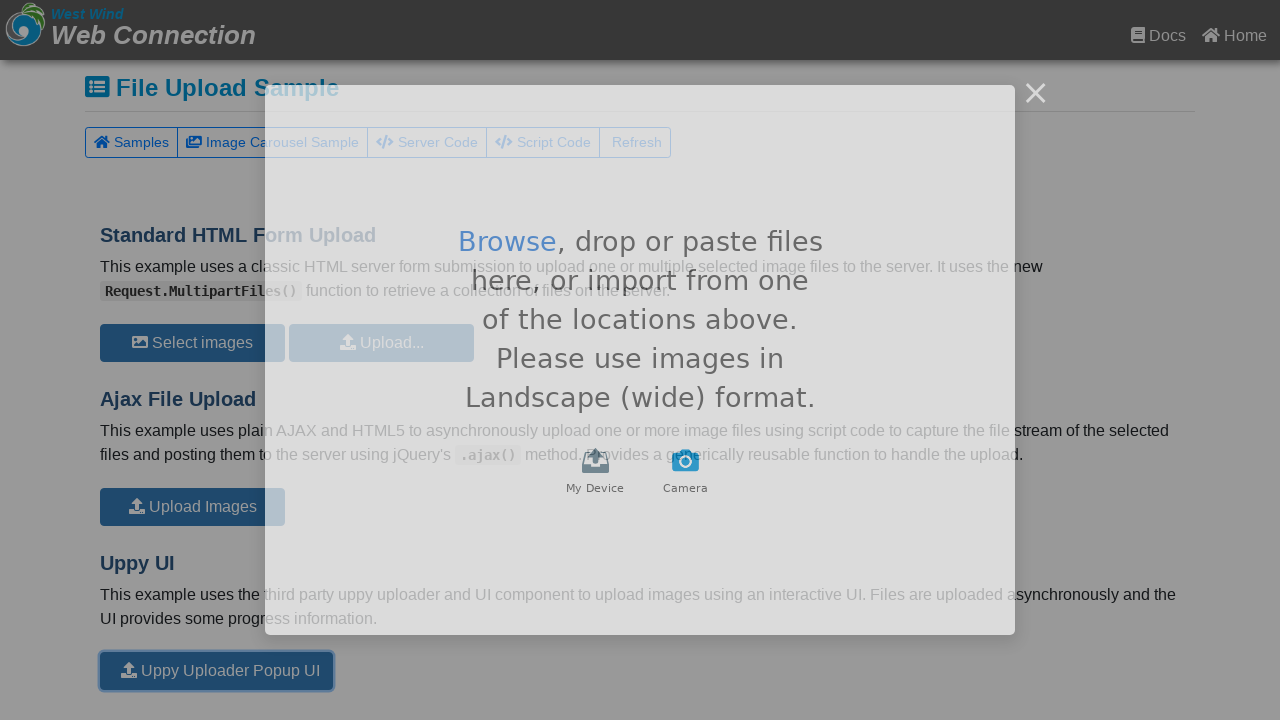

Upload dialog loaded with SVG element visible next to 'My Device'
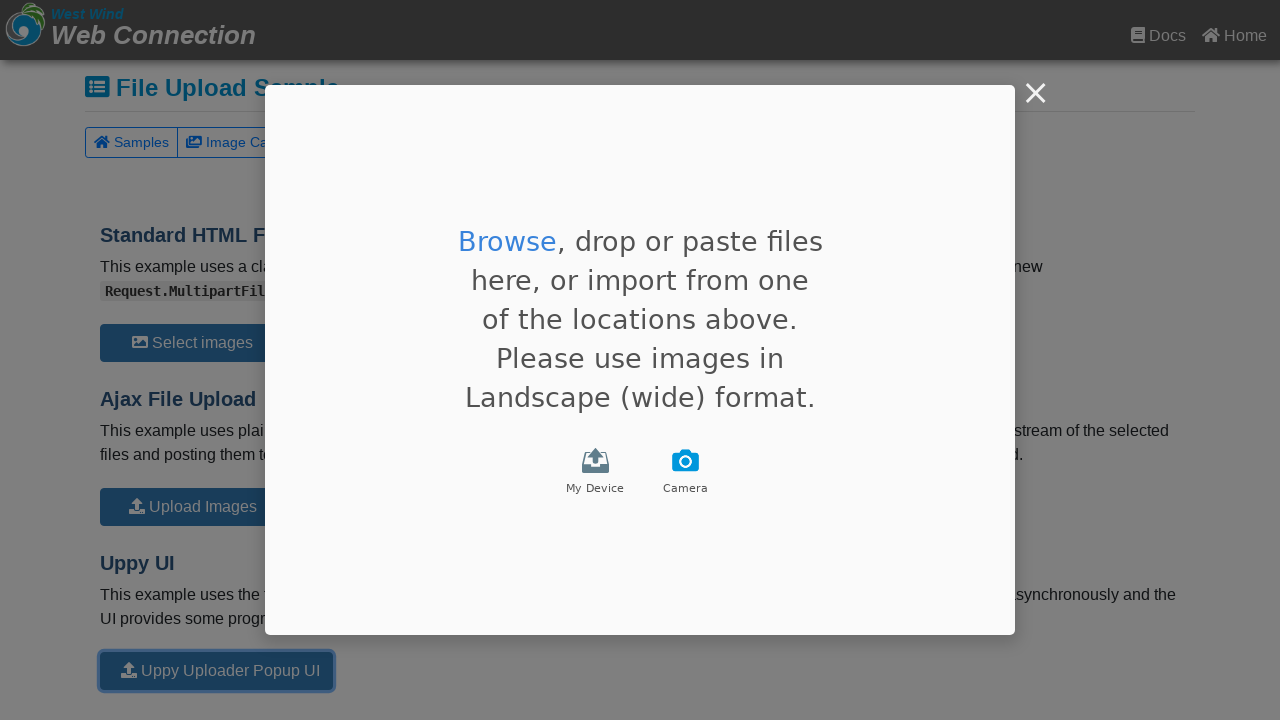

Clicked the SVG element next to 'My Device' in the upload dialog at (595, 461) on xpath=//div[text()='My Device']/preceding-sibling::*[name()='svg']
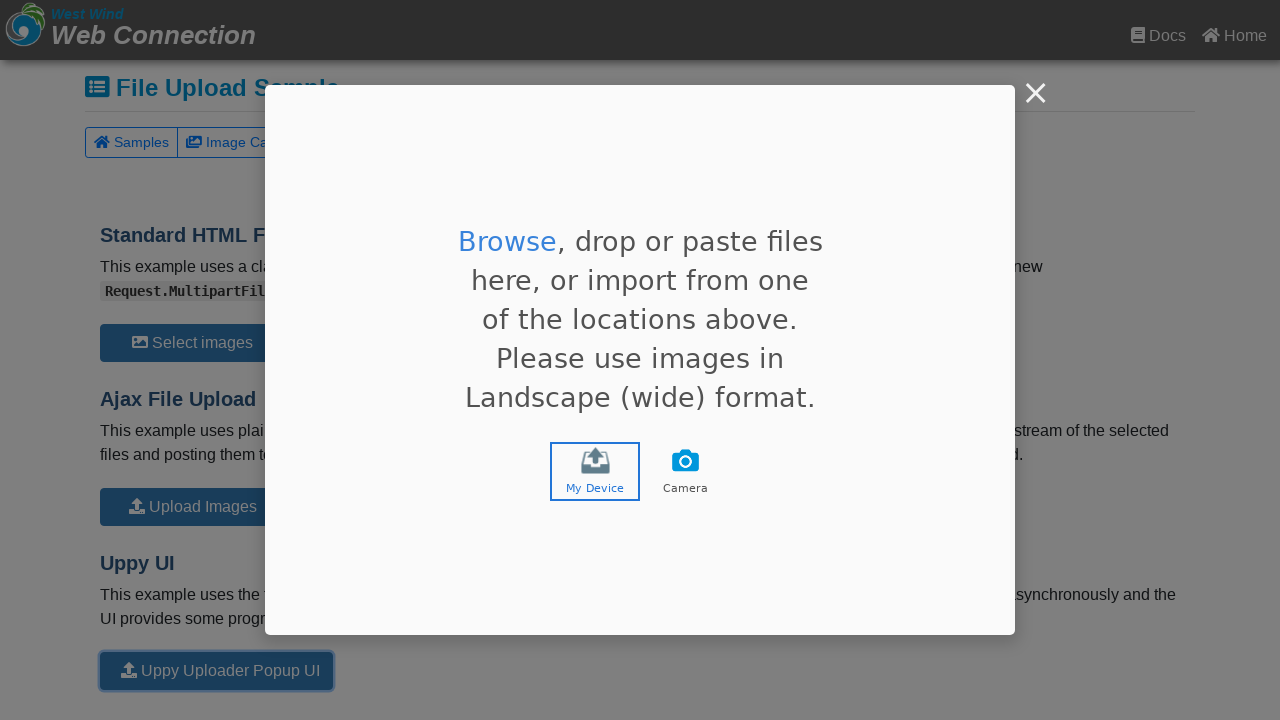

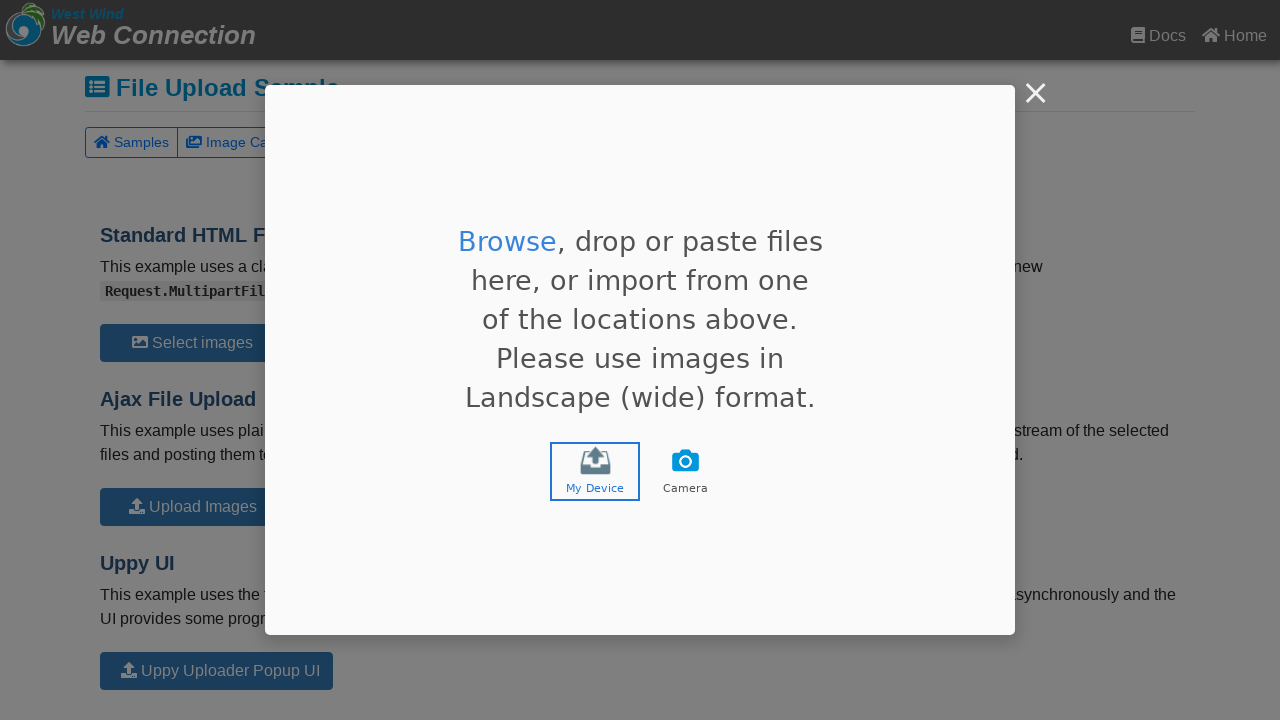